Fills a text box form field using JavaScript executor and scrolls to the bottom of the page

Starting URL: https://demoqa.com/text-box

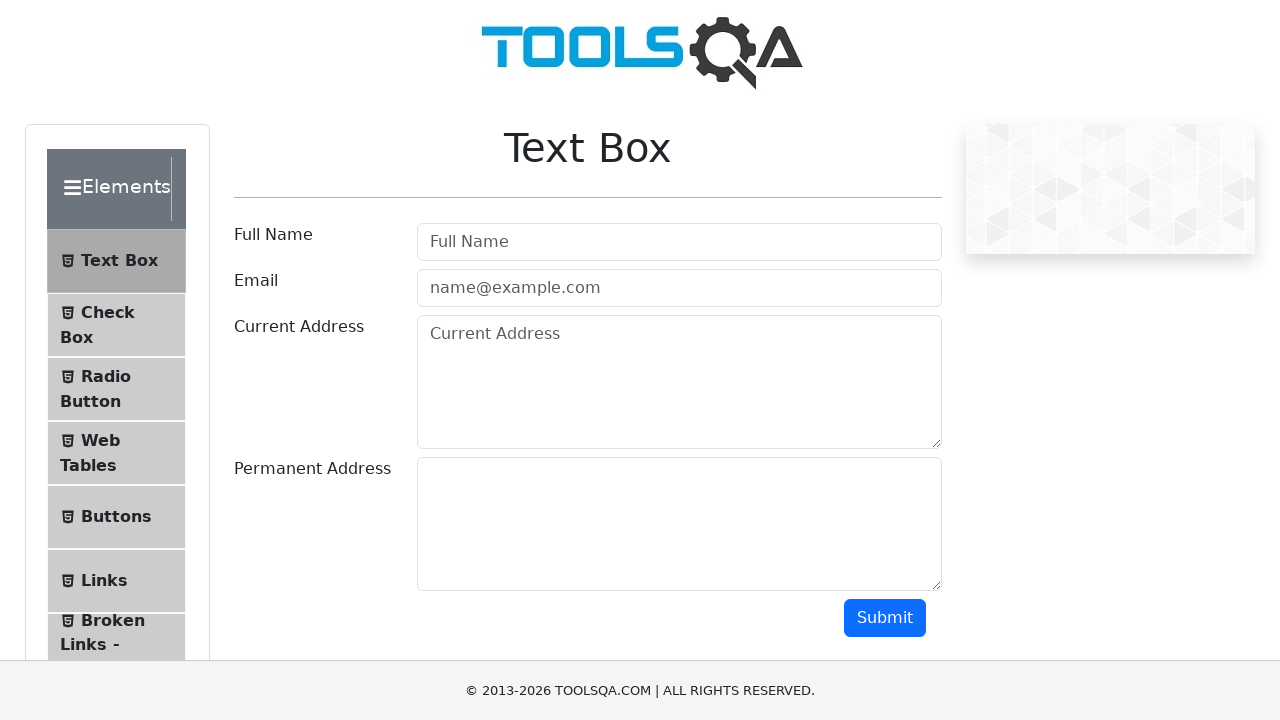

Filled username field with 'VisheshMalik' using JavaScript executor
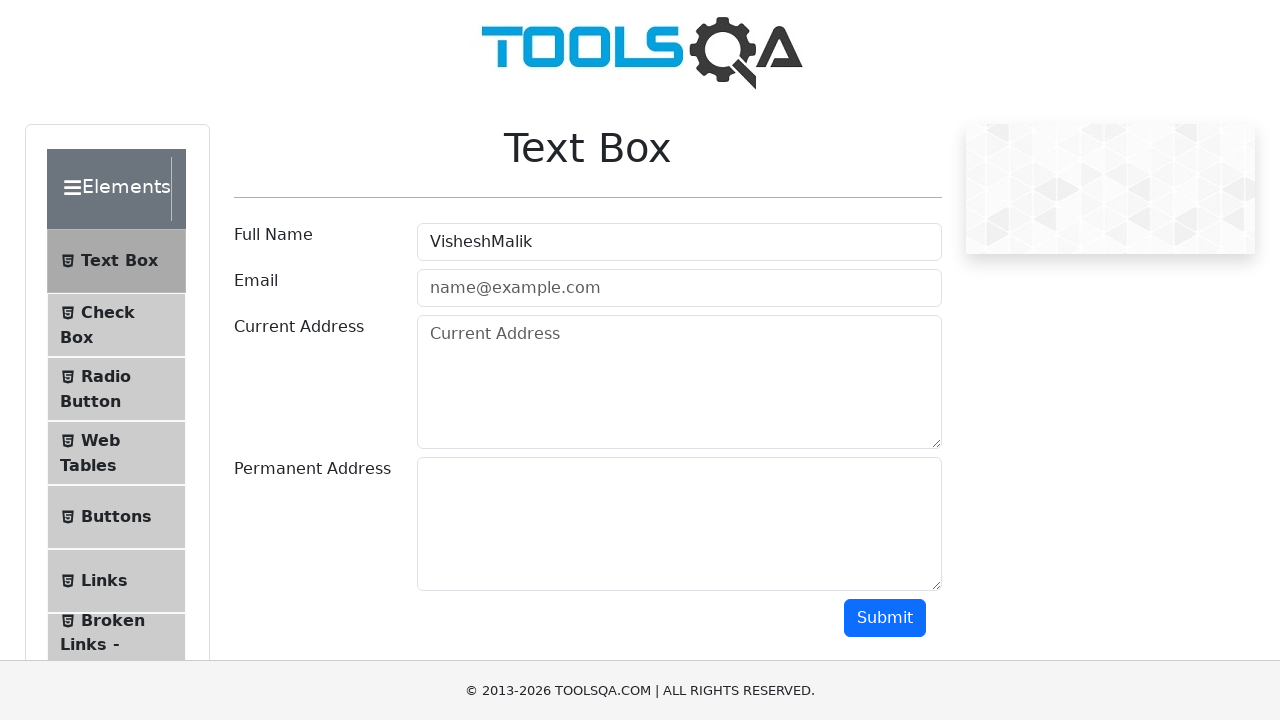

Scrolled to the bottom of the page
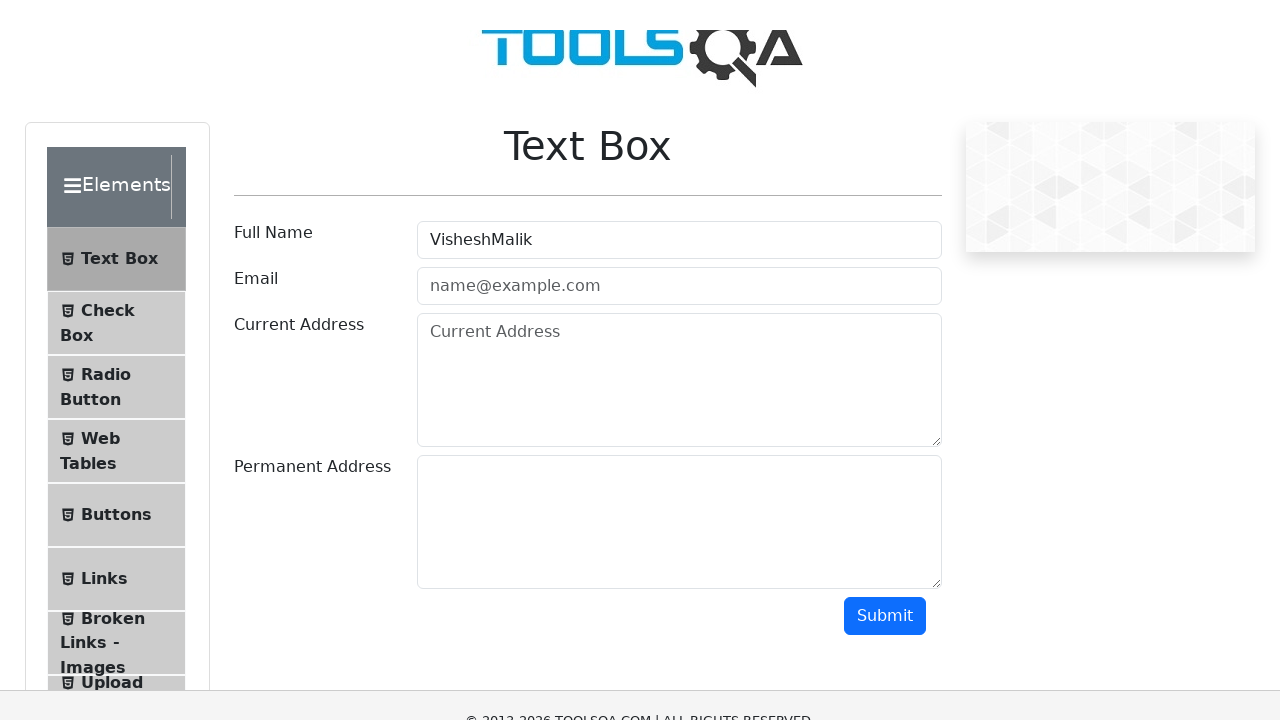

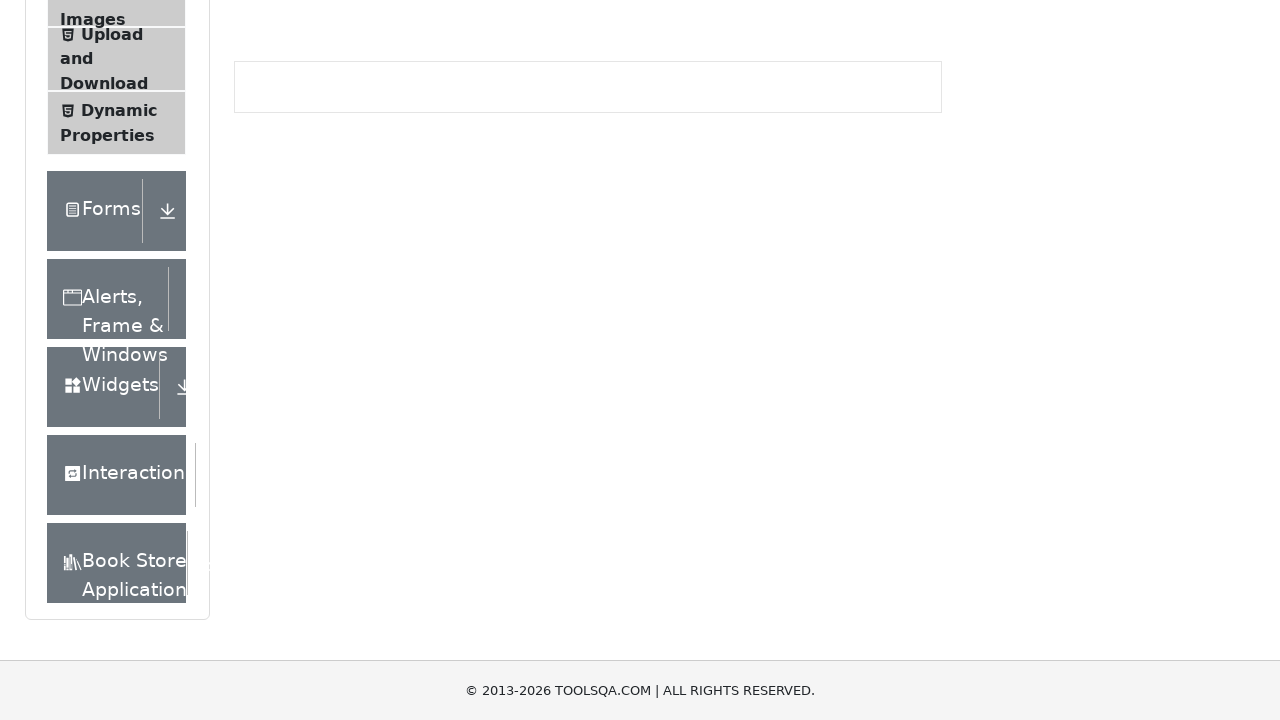